Tests clicking on the logo element on the CarefulBites website

Starting URL: https://carefulbitesfrontend.azurewebsites.net/

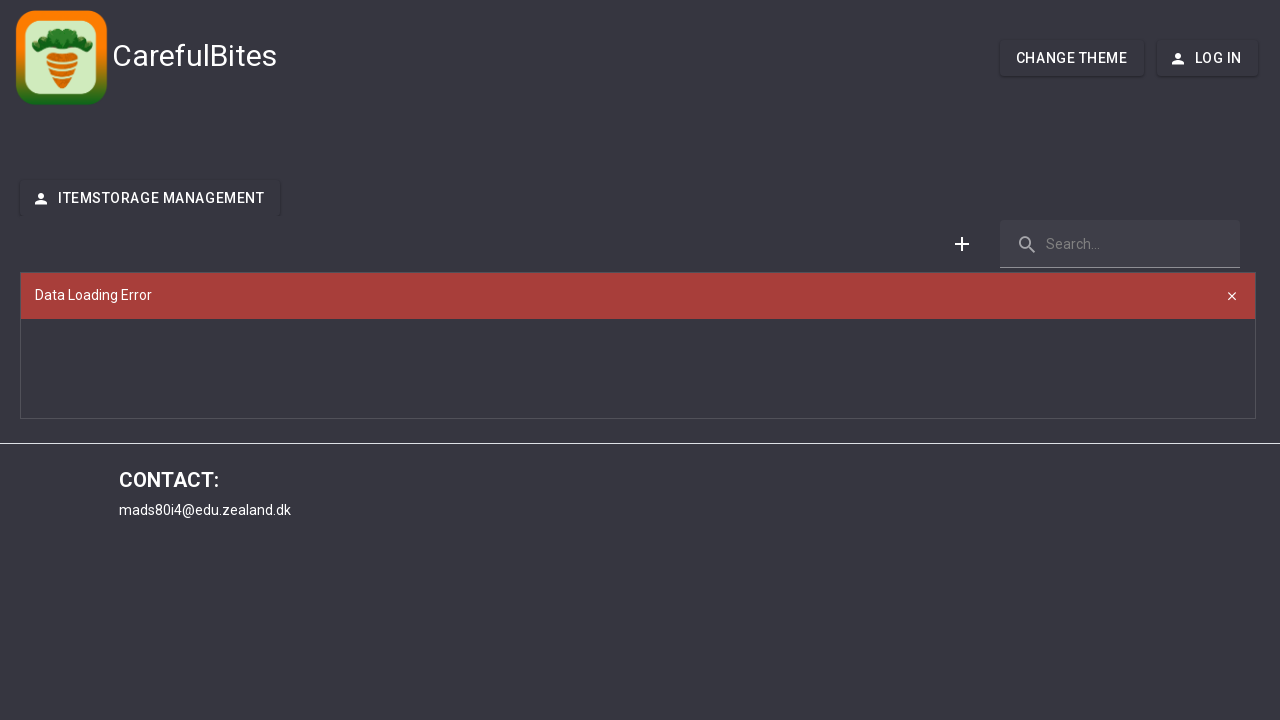

Clicked on the CarefulBites logo element at (62, 58) on .logo
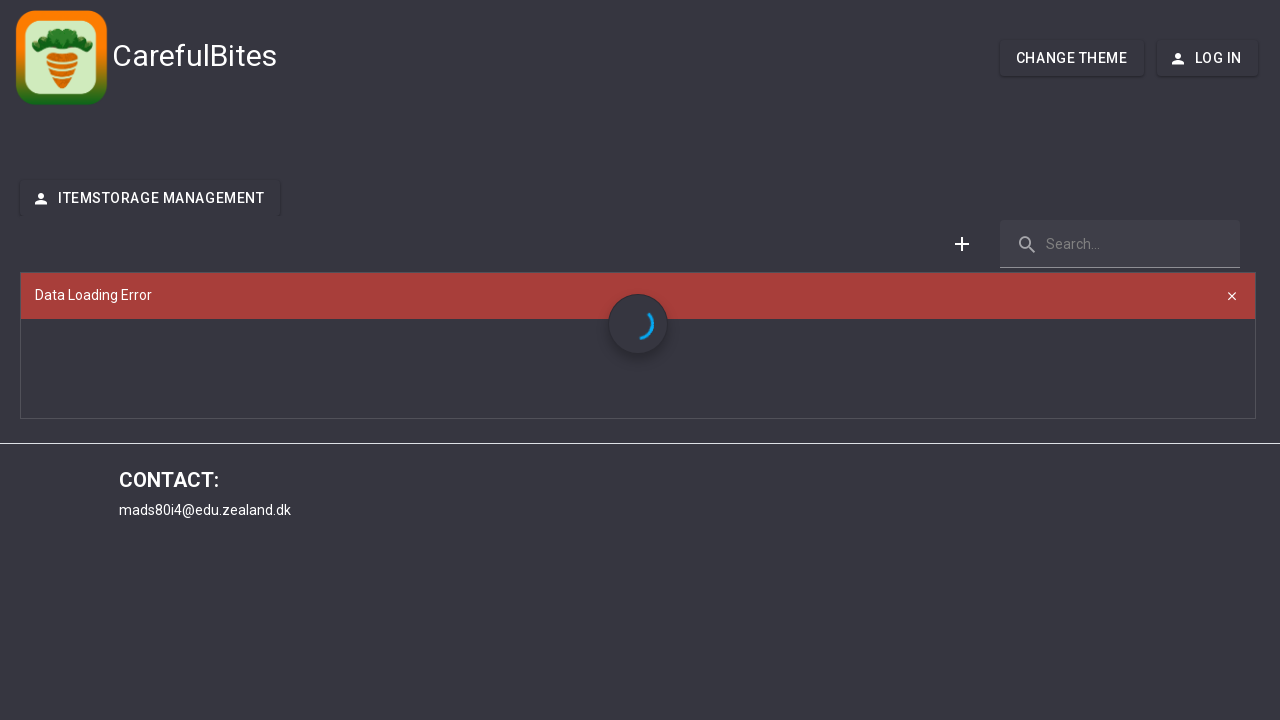

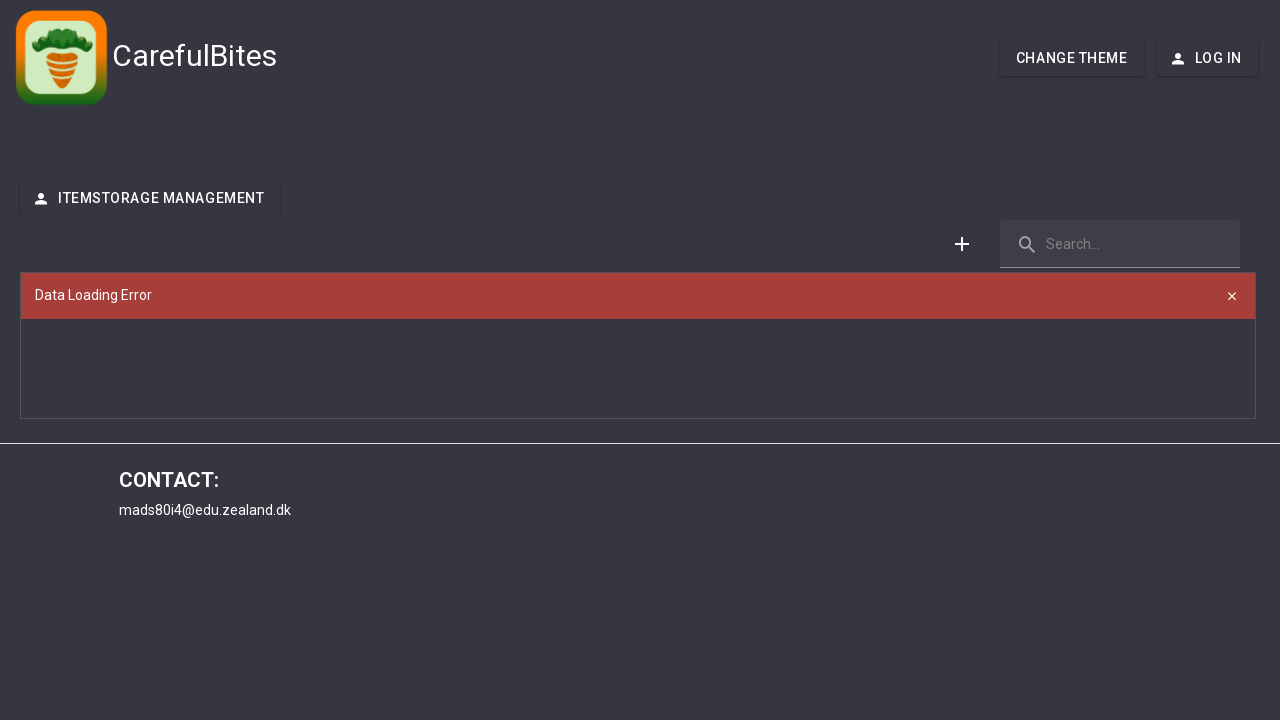